Tests dynamic loading functionality by clicking a start button and waiting for a finish message to appear with expected text

Starting URL: http://the-internet.herokuapp.com/dynamic_loading/2

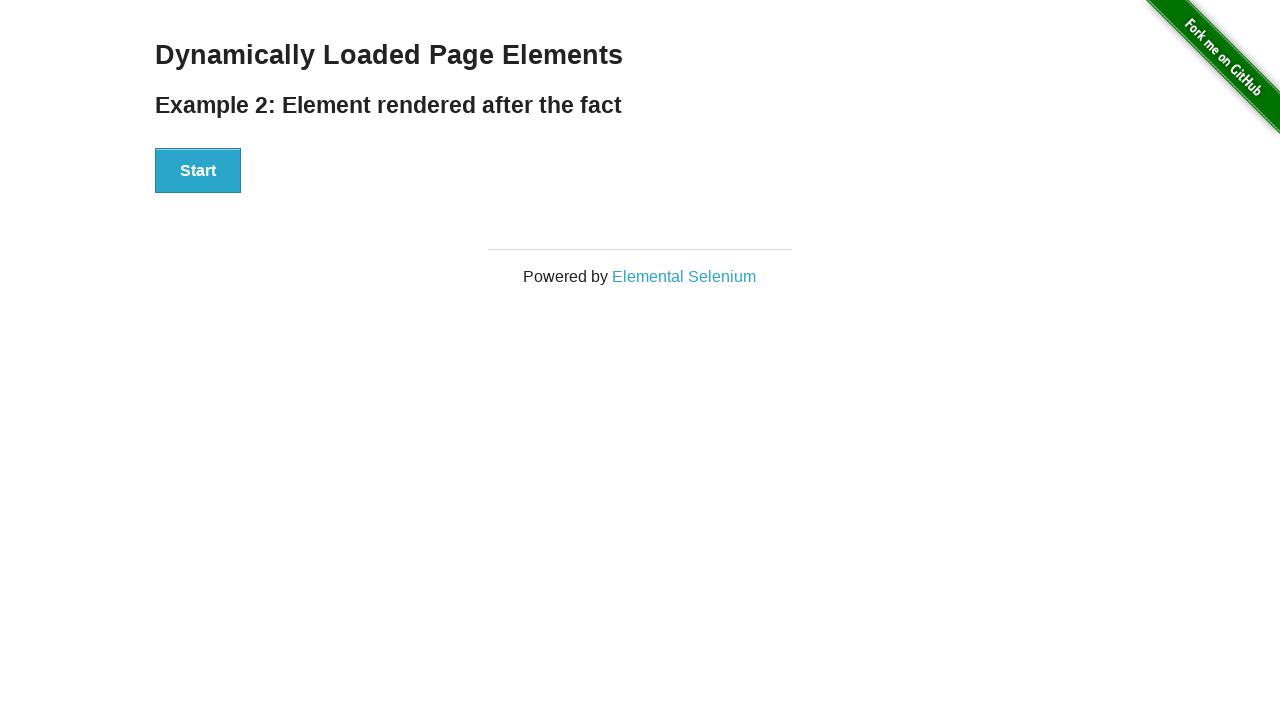

Clicked start button to initiate dynamic loading at (198, 171) on #start button
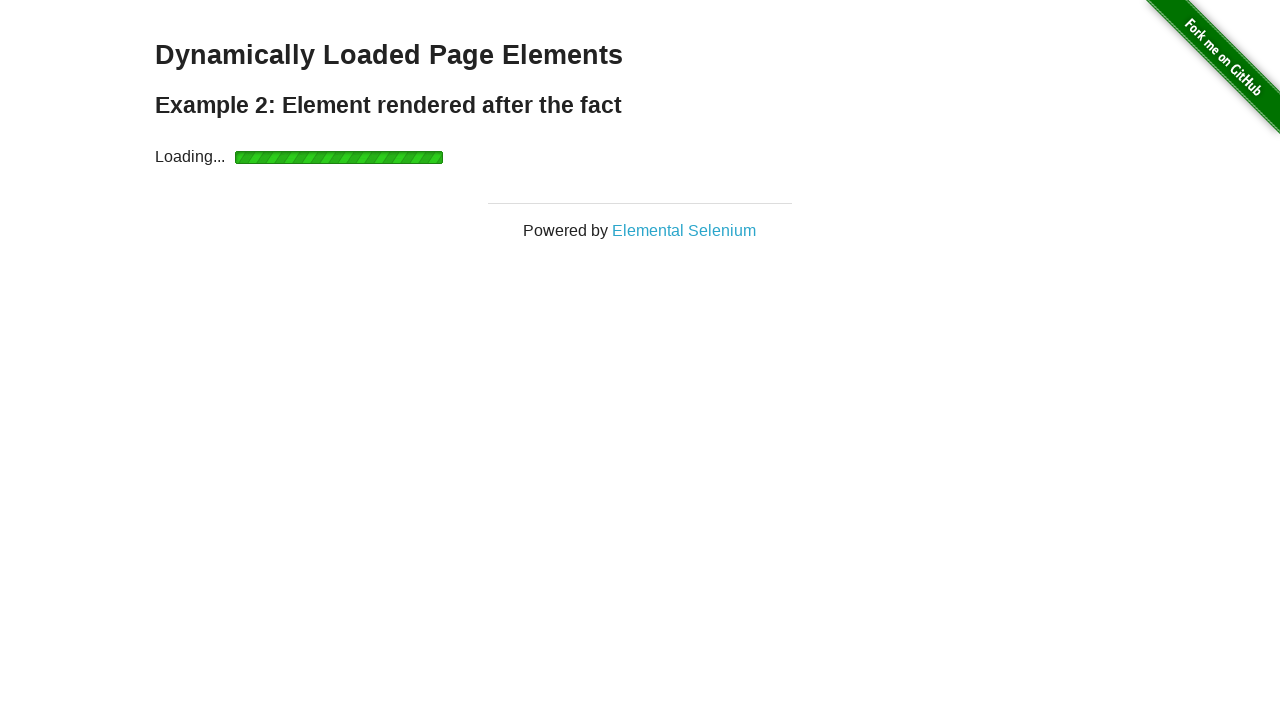

Waited for finish element to become visible
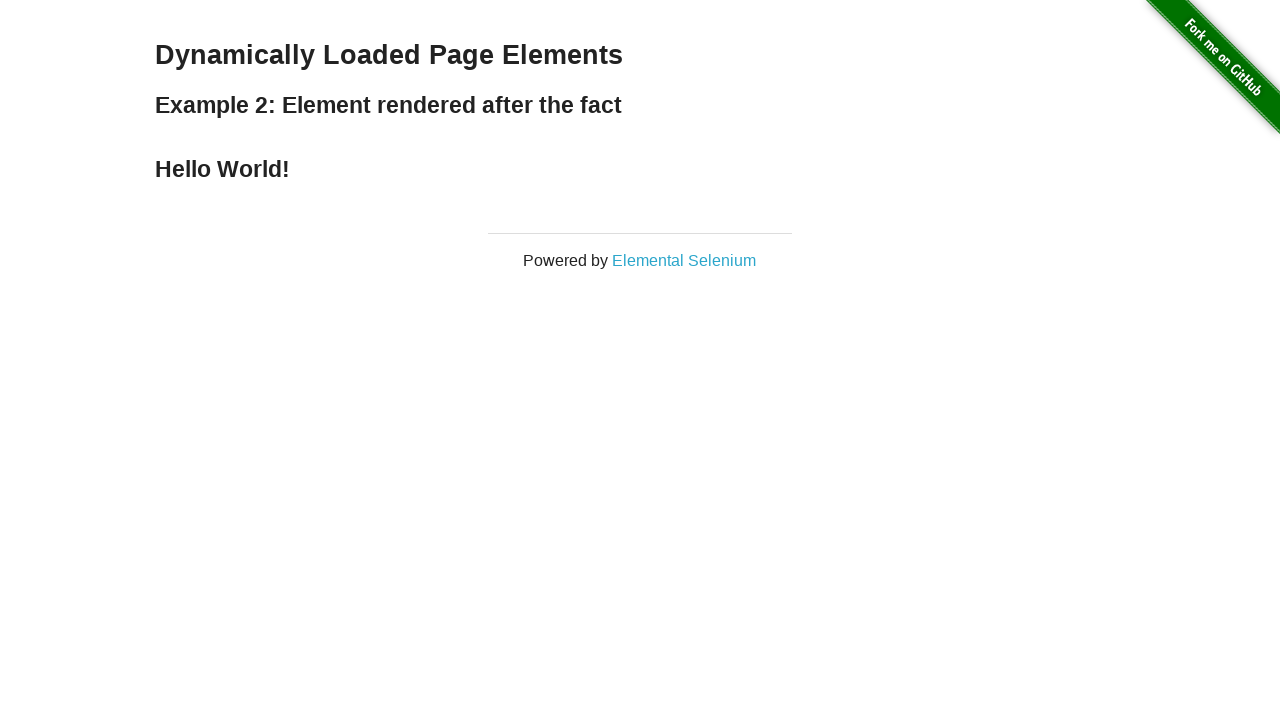

Verified finish element contains expected text 'Hello World!'
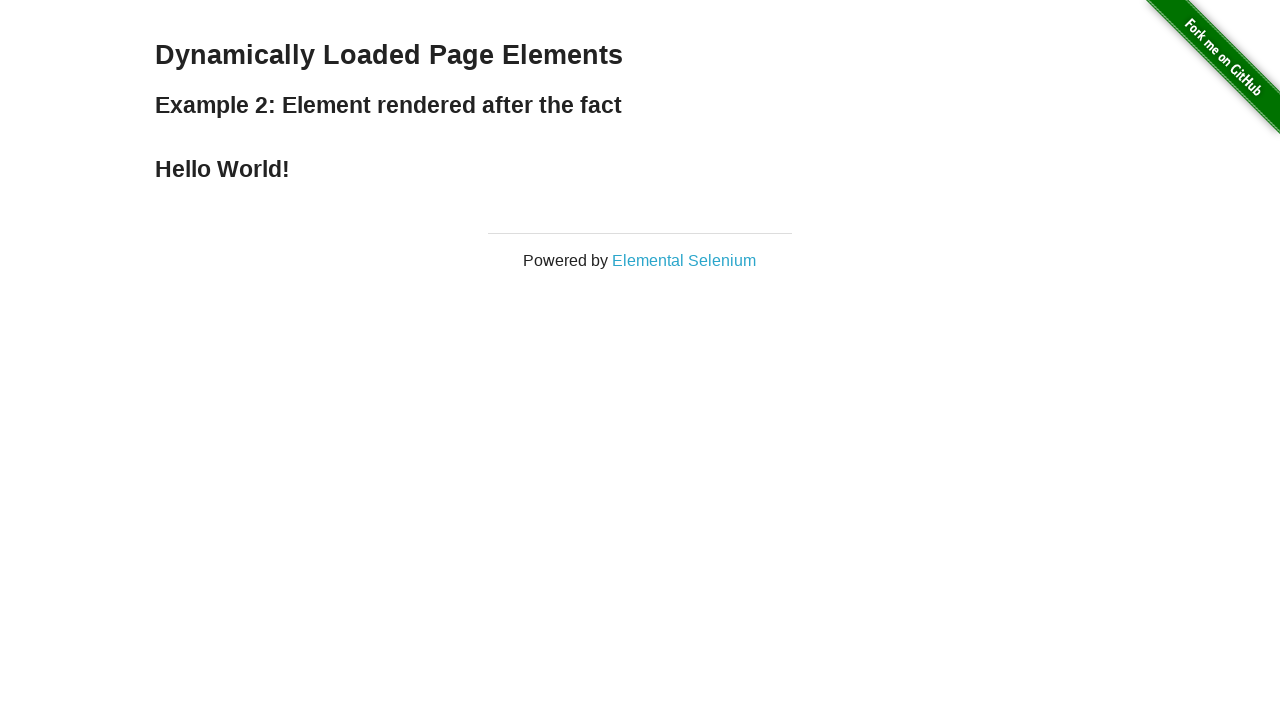

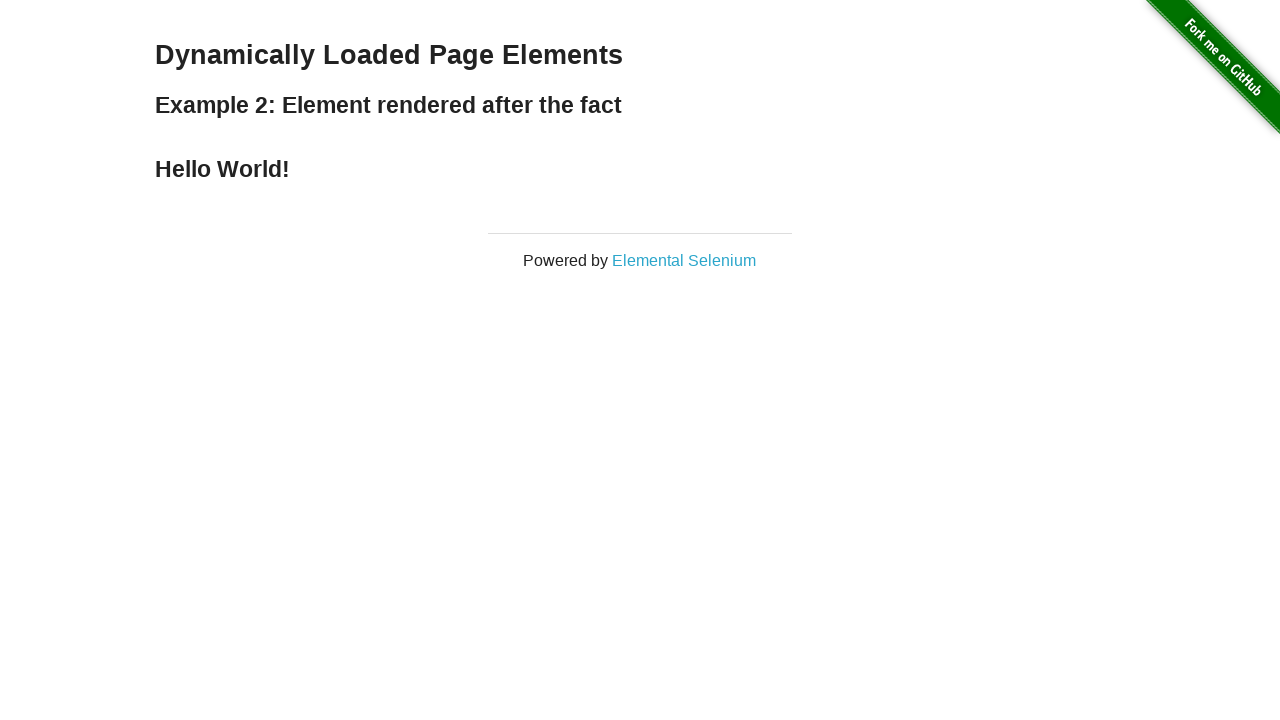